Tests navigation to a demo project page and clicks on a dynamic properties link to access that section

Starting URL: https://demo-project.wedevx.co/

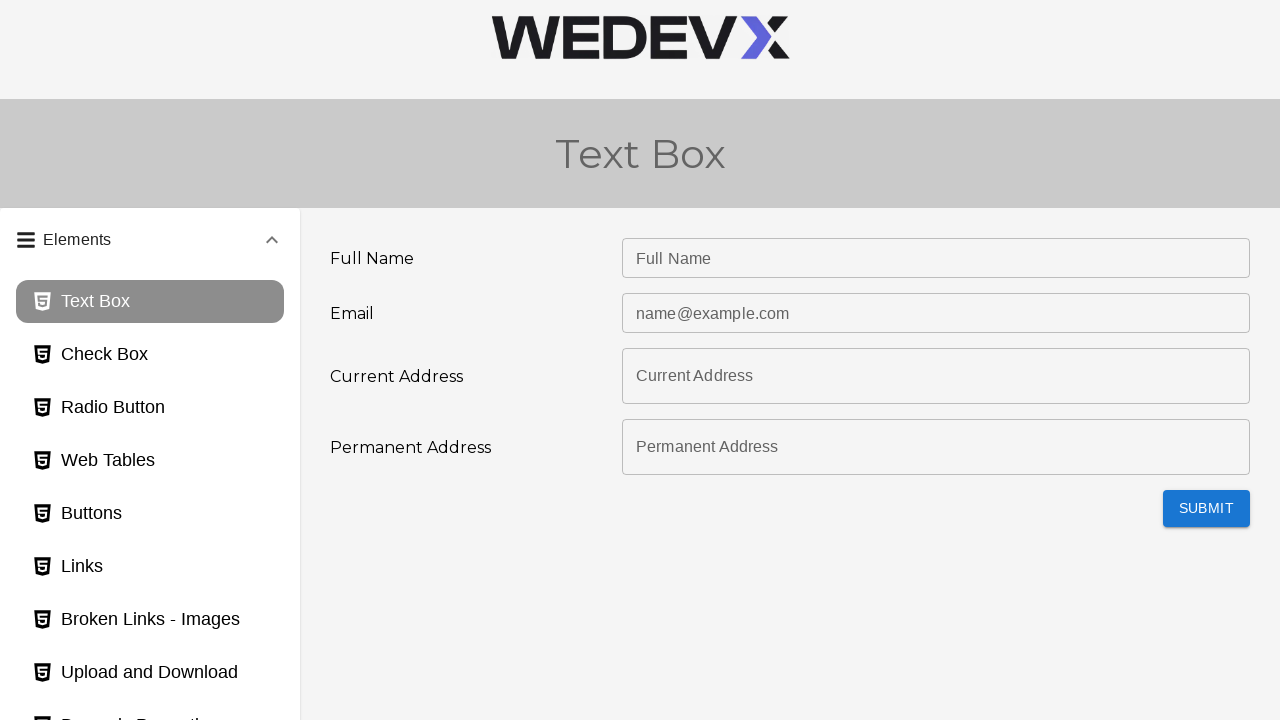

Clicked on the dynamic properties link at (150, 699) on #dynamicProperties_page
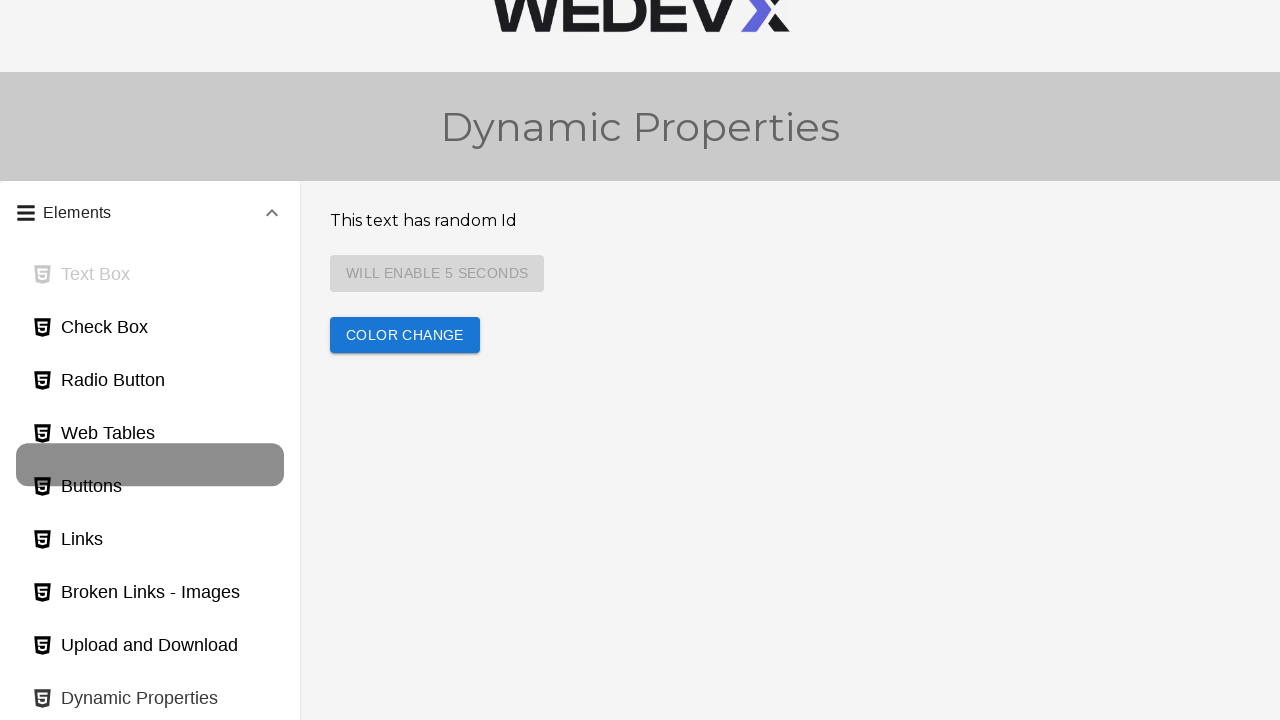

Waited for page to load after clicking dynamic properties link
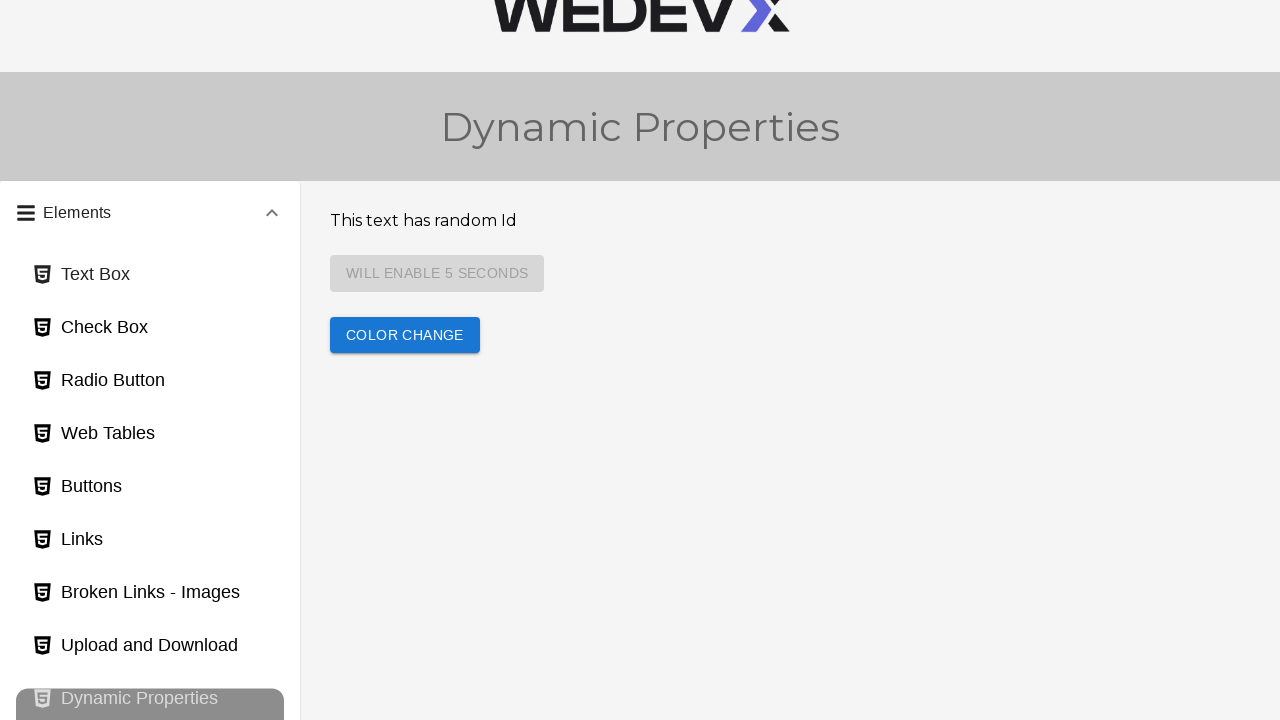

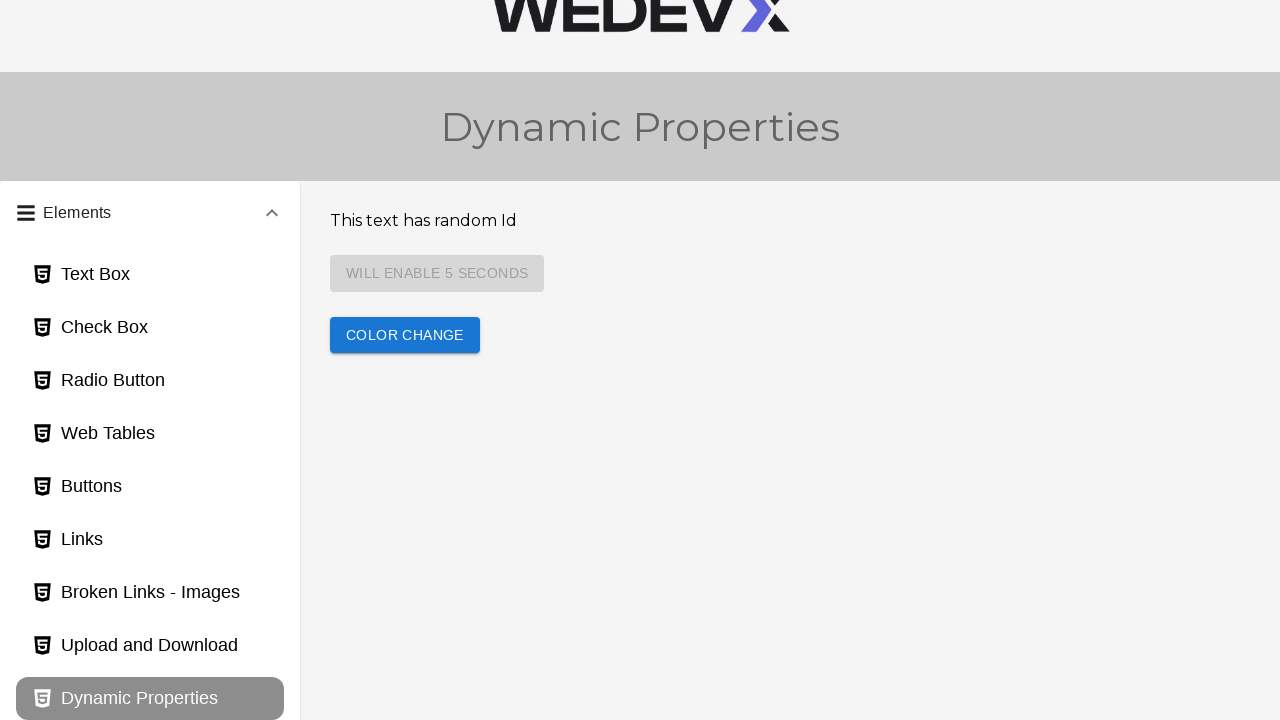